Tests a page with keyboard accessibility features by clicking a button to trigger an alert, handling the alert, and filling in a form input field.

Starting URL: https://mdn.github.io/learning-area/tools-testing/cross-browser-testing/accessibility/native-keyboard-accessibility.html

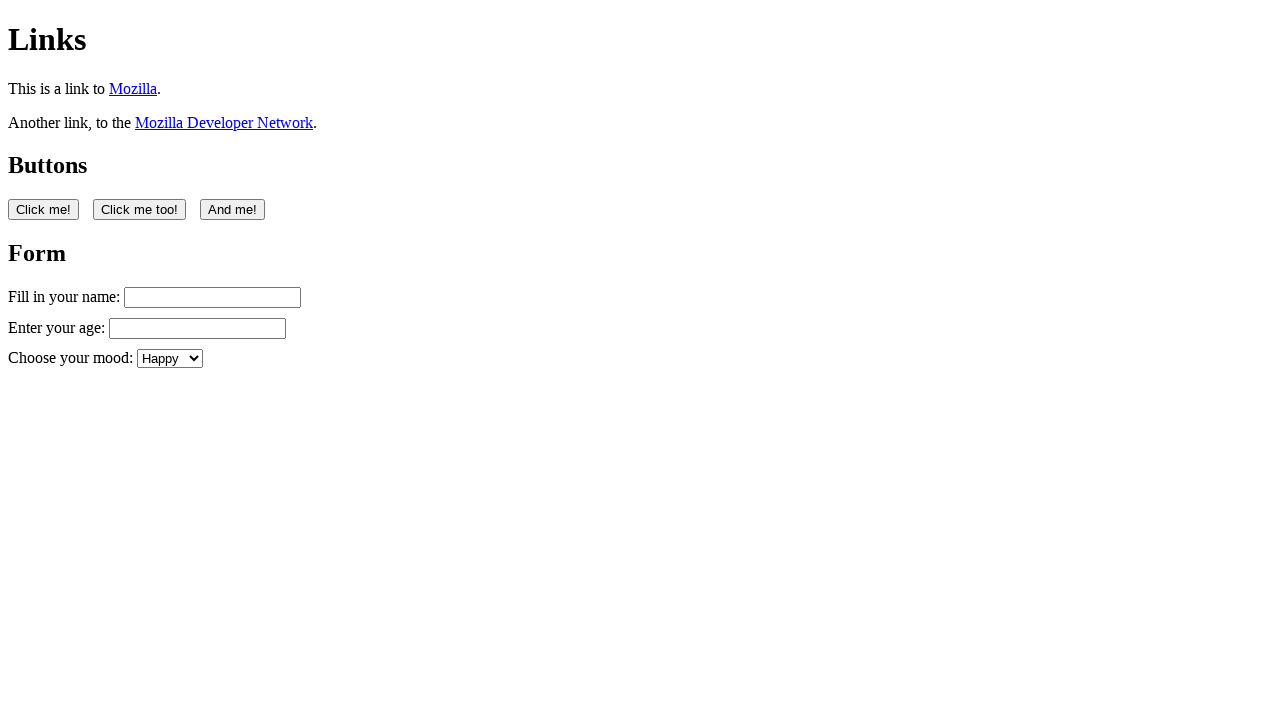

Navigated to keyboard accessibility test page
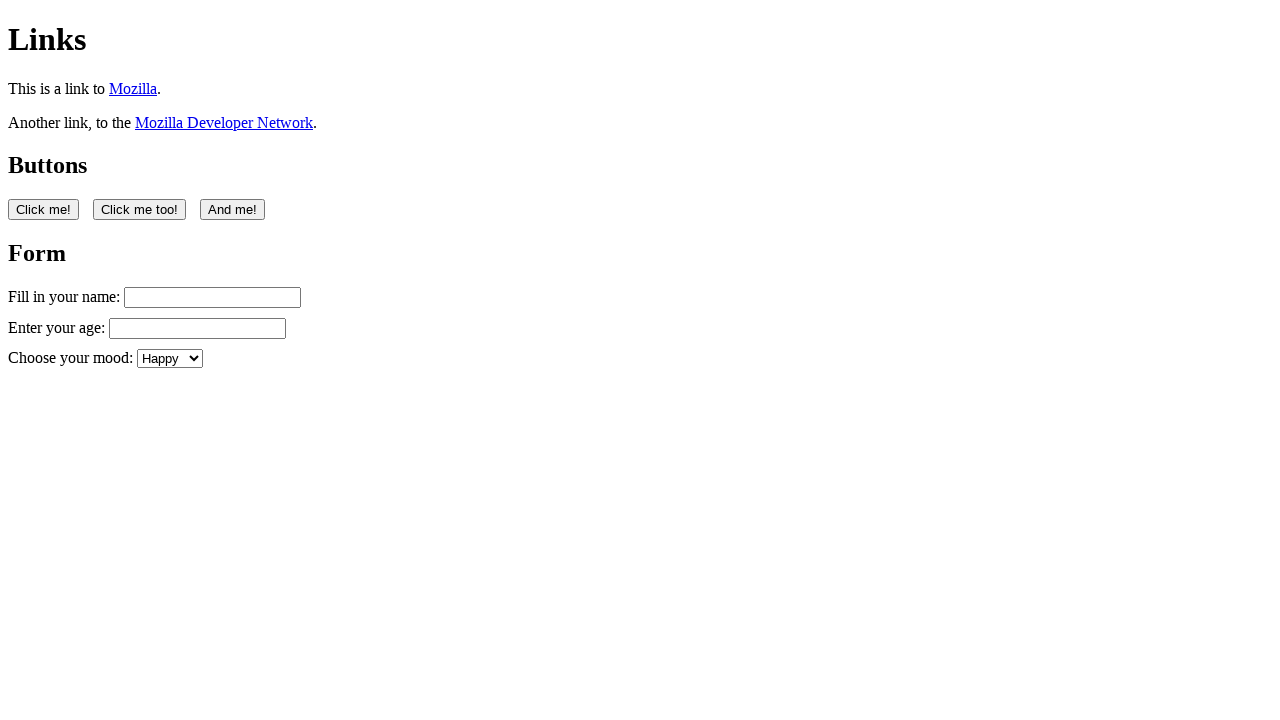

Clicked the first button to trigger alert at (44, 209) on button:nth-of-type(1)
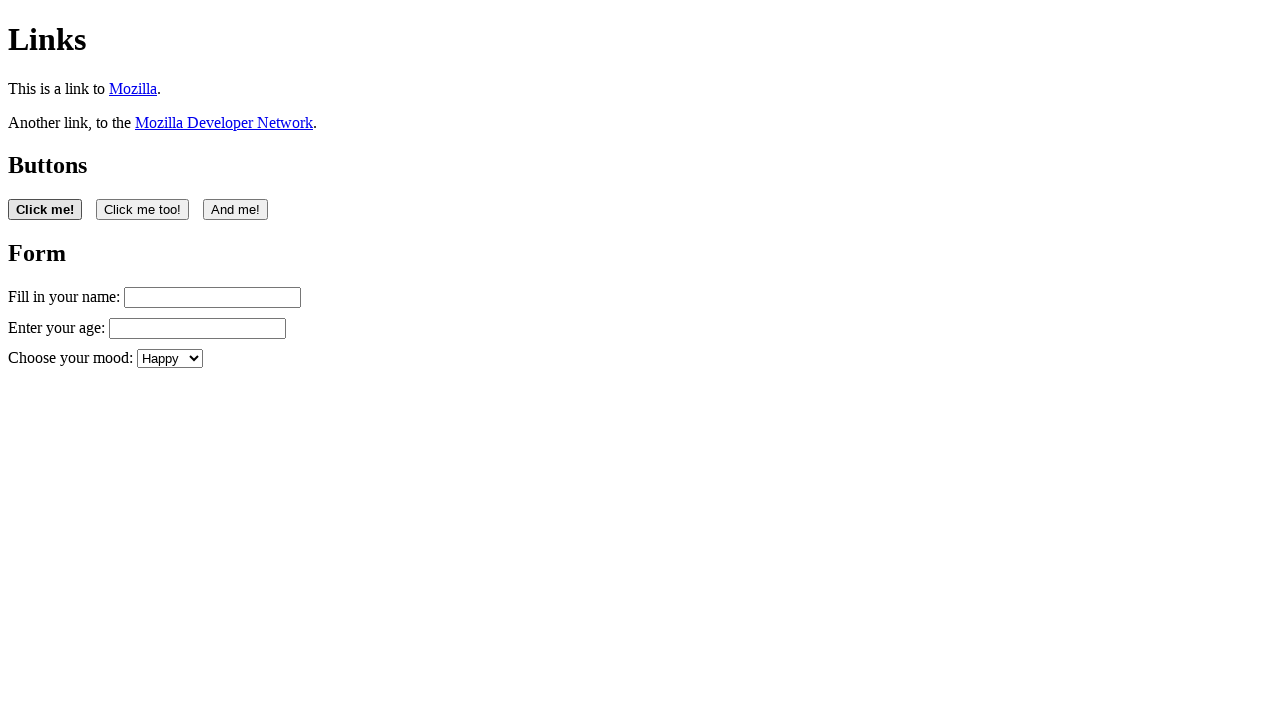

Set up alert dialog handler to accept dialogs
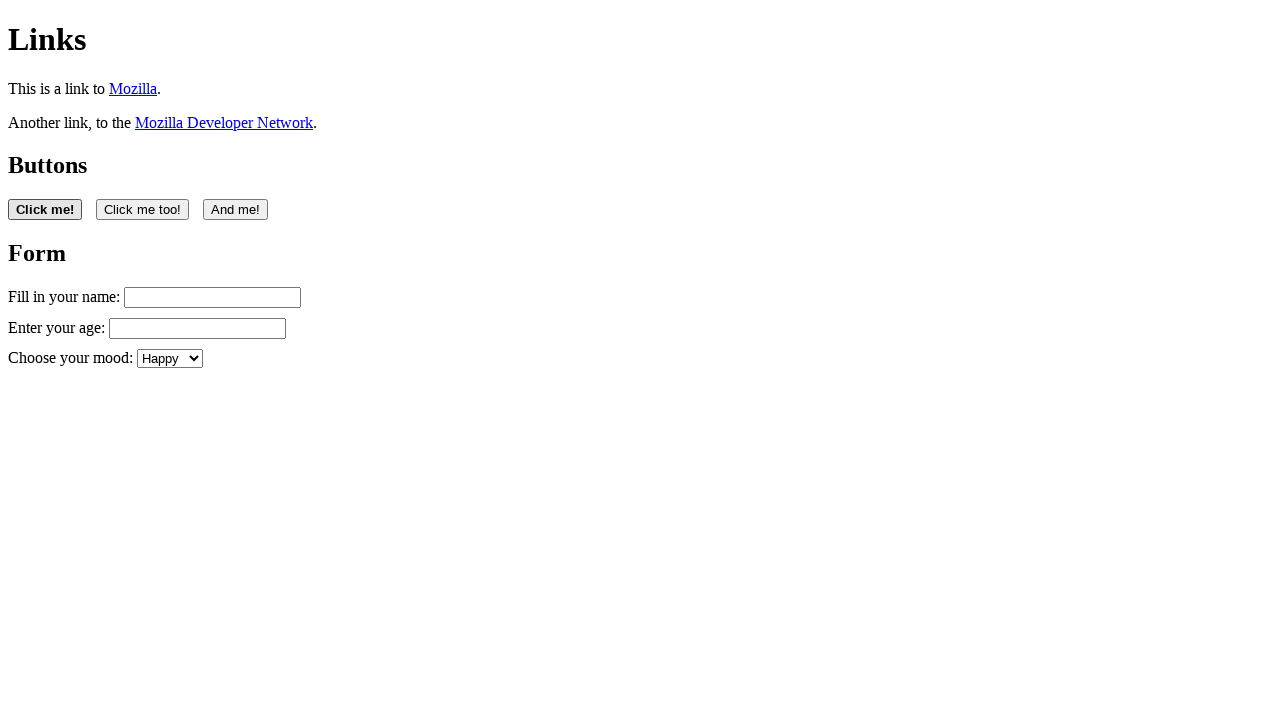

Waited 1 second for interactions to complete
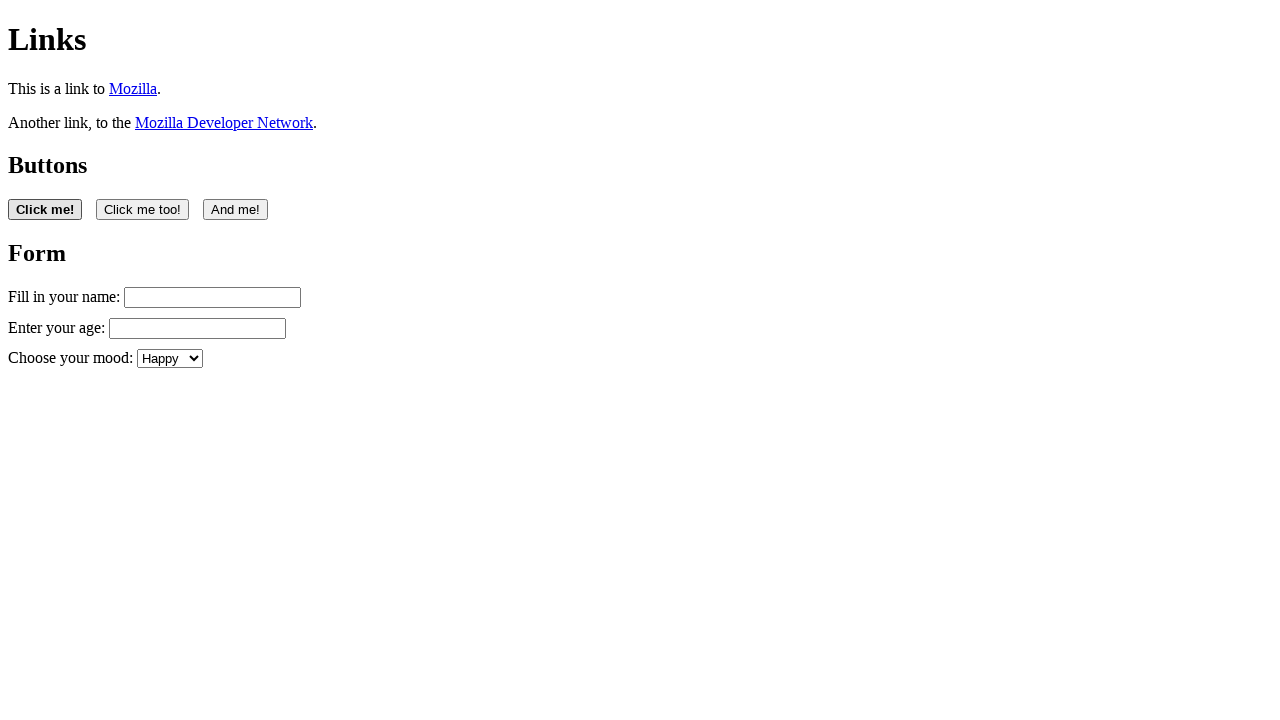

Filled name input field with 'Filling in my form' on #name
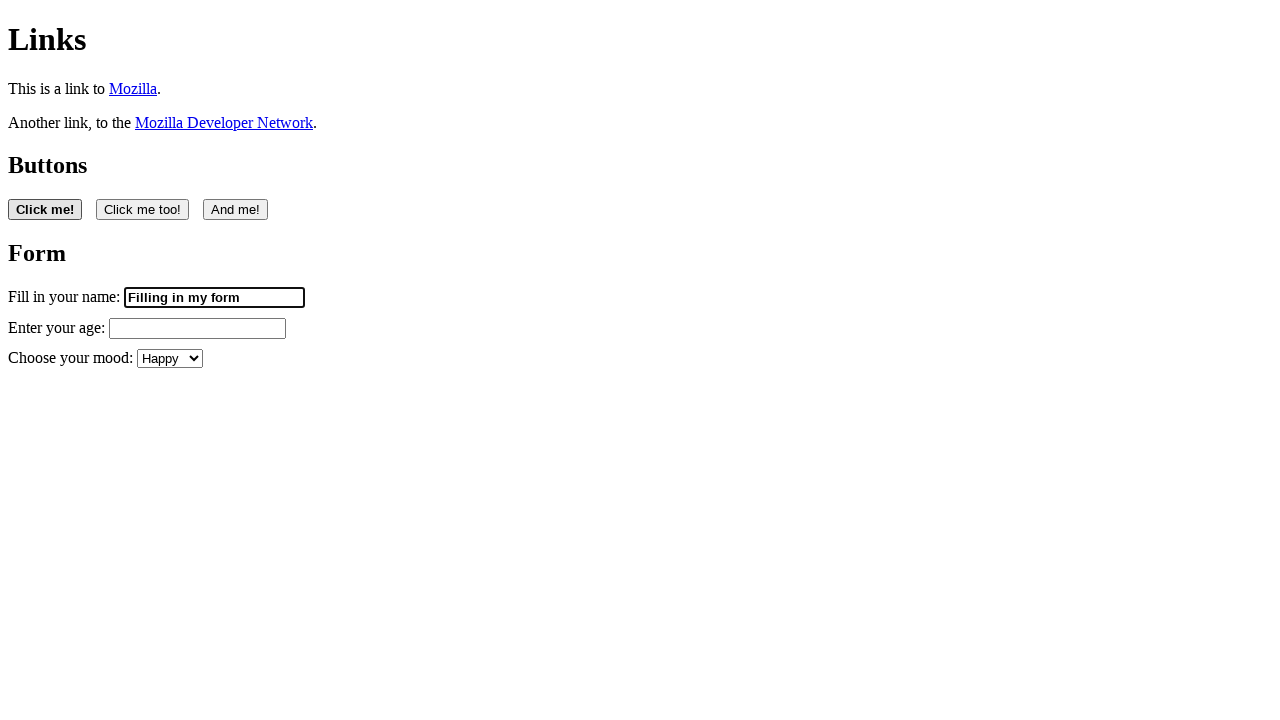

Retrieved value from name input field
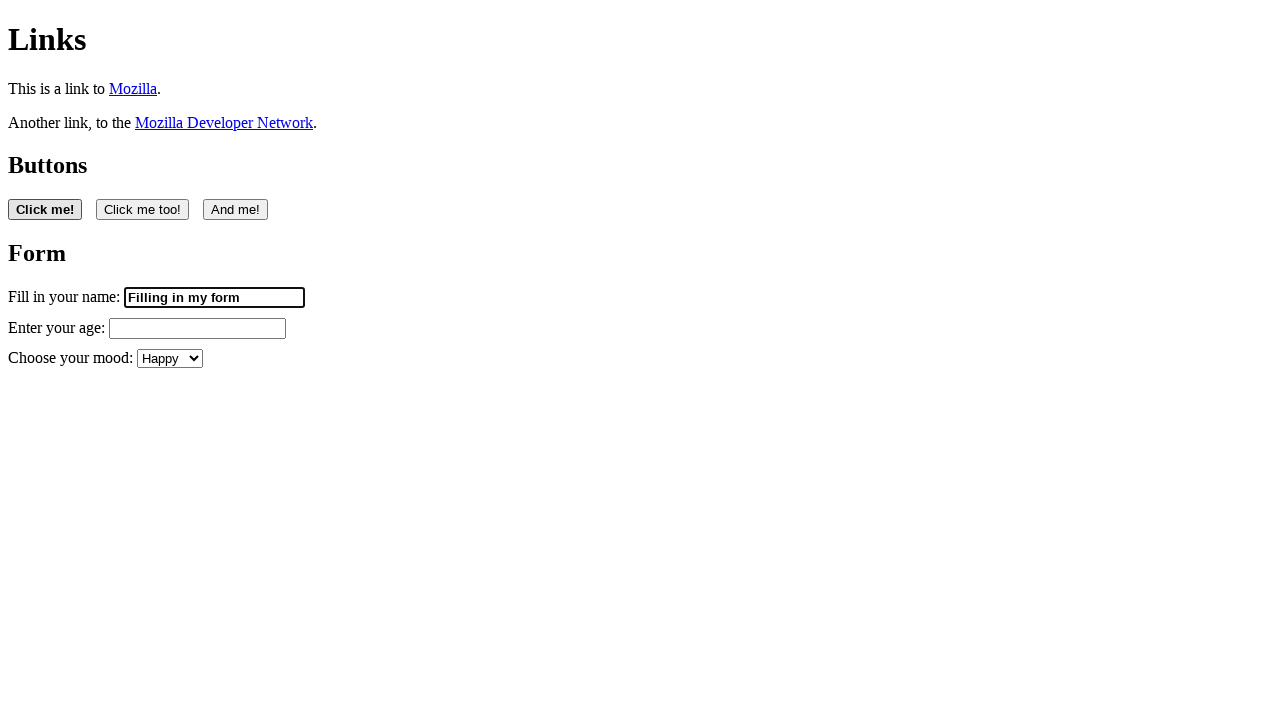

Verified form input field is editable (contains text)
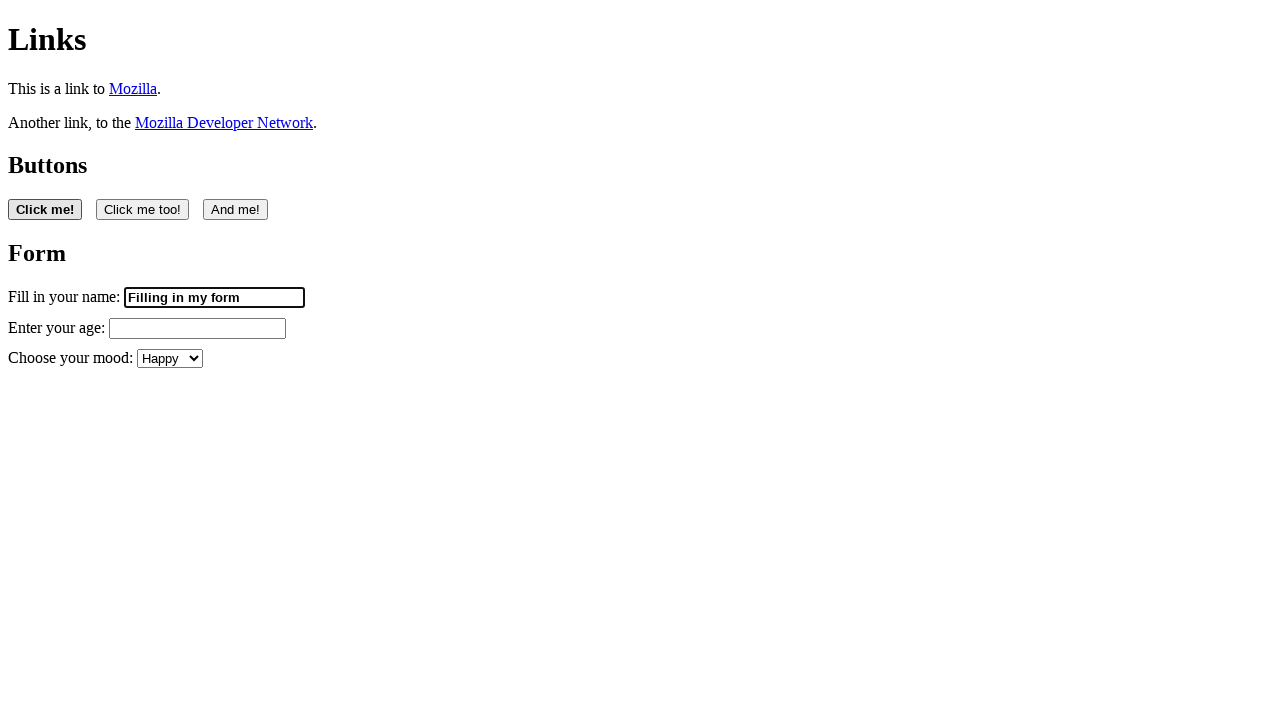

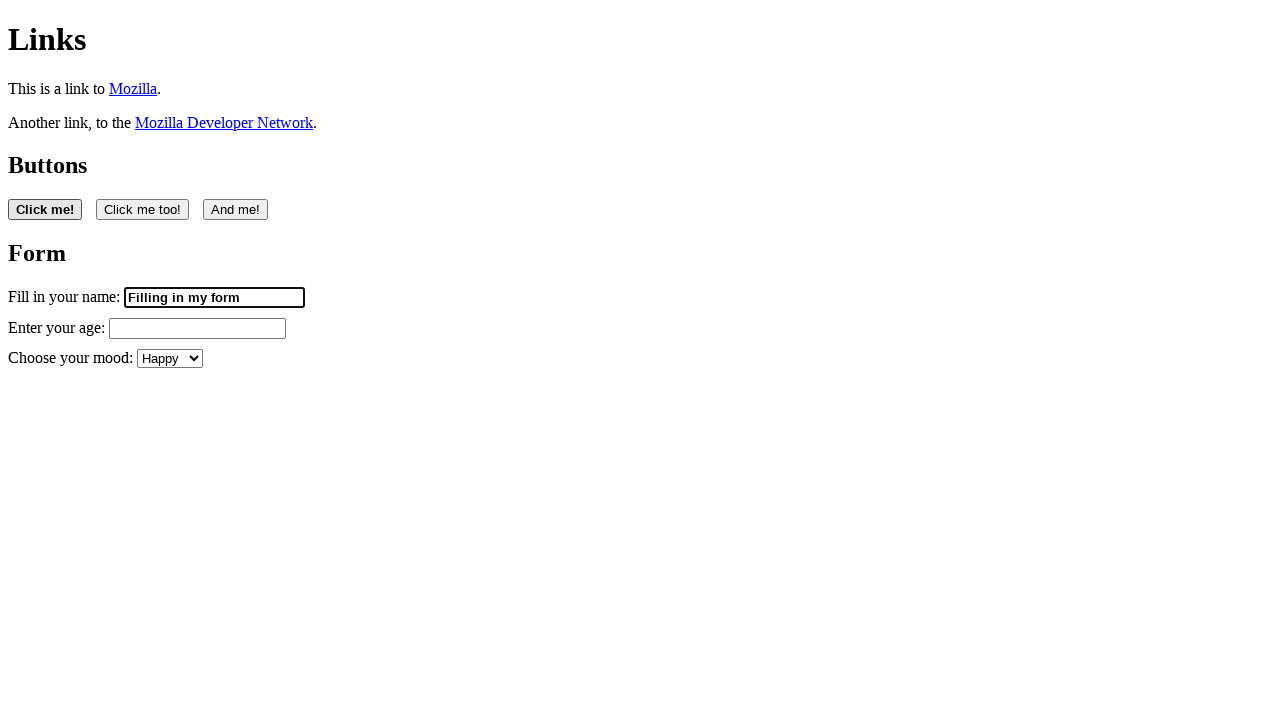